Tests clicking on dynamically appearing elements by waiting for a button to become visible, clicking it, then waiting for and clicking a paragraph element that appears afterwards.

Starting URL: https://testeroprogramowania.github.io/selenium/wait2.html

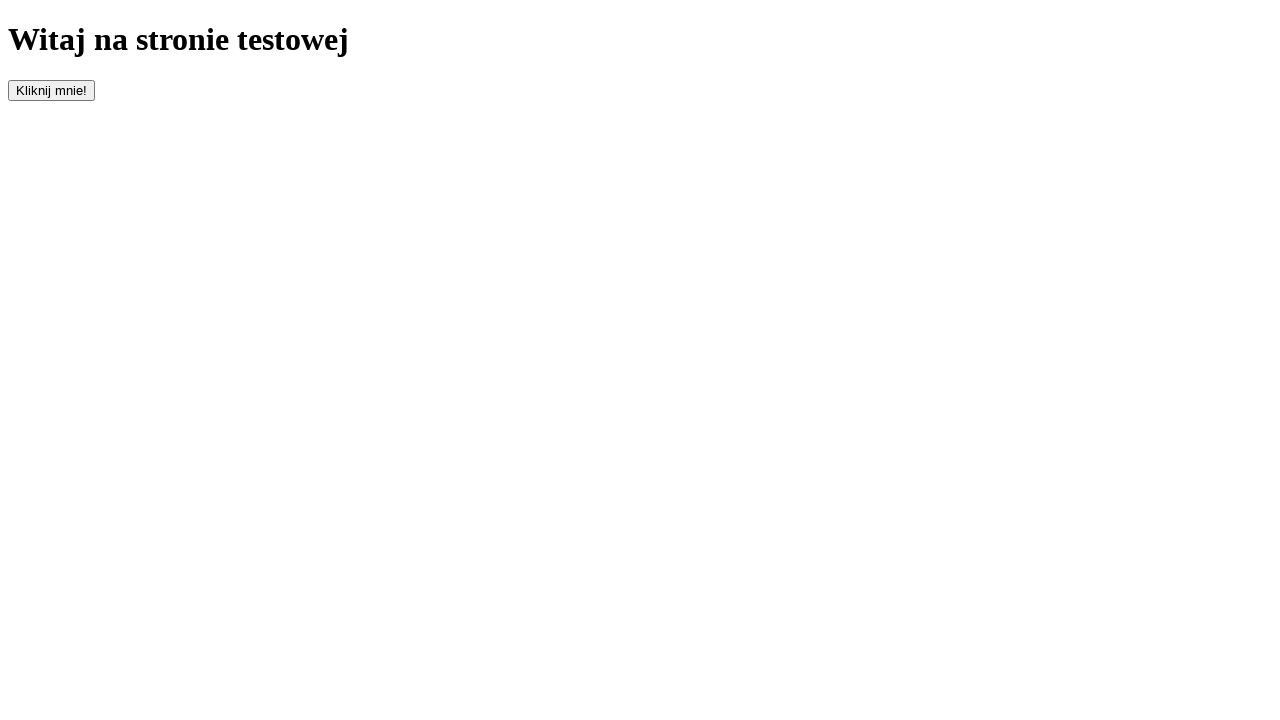

Waited for 'clickOnMe' button to become visible
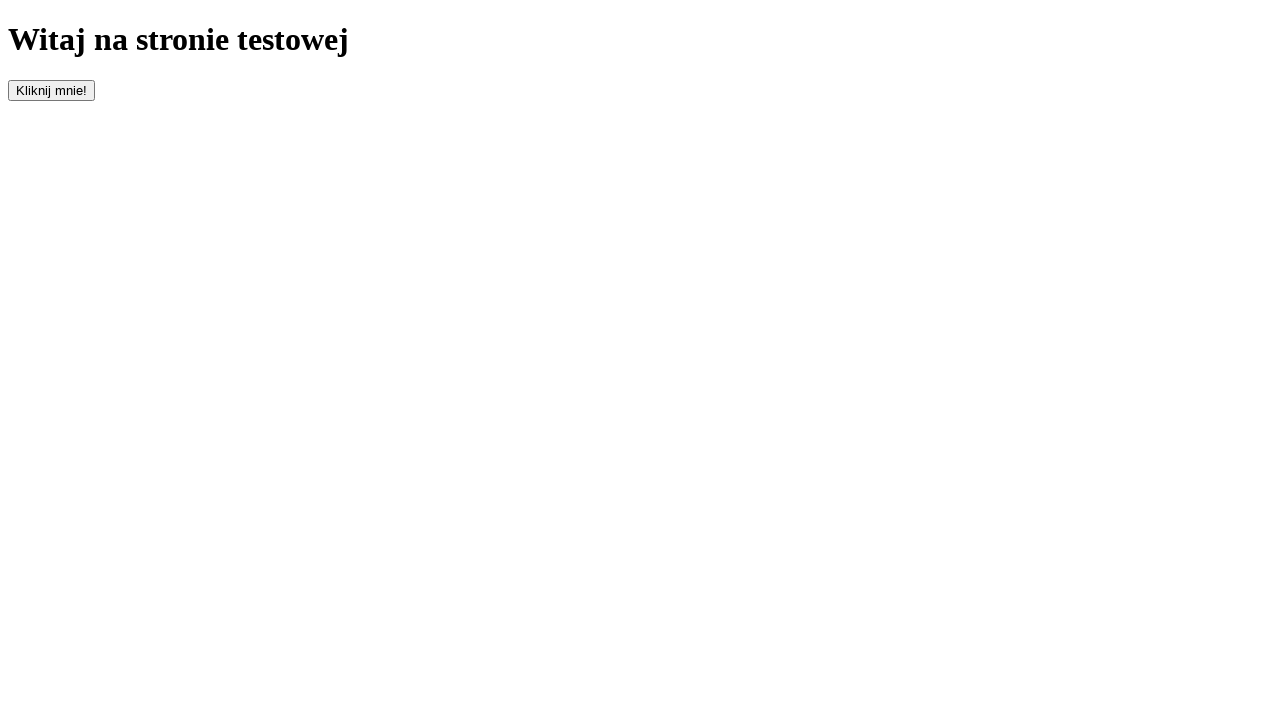

Clicked the 'clickOnMe' button at (52, 90) on #clickOnMe
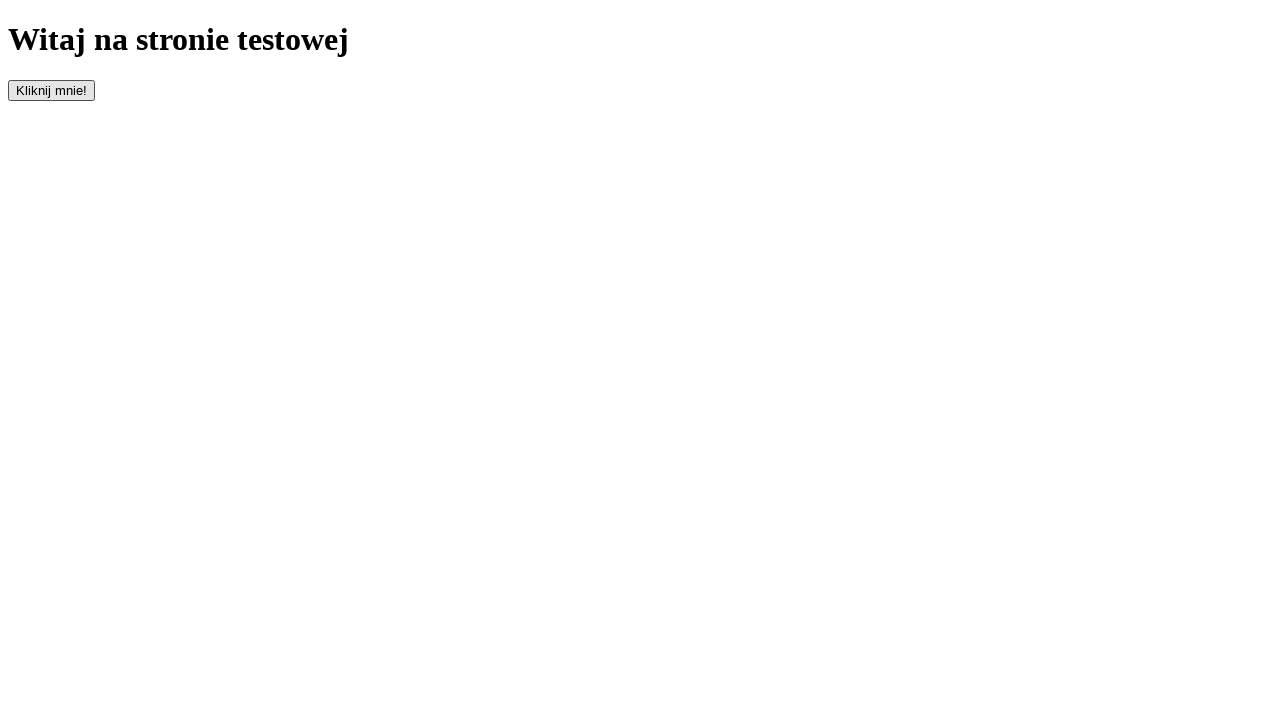

Waited for paragraph element to appear
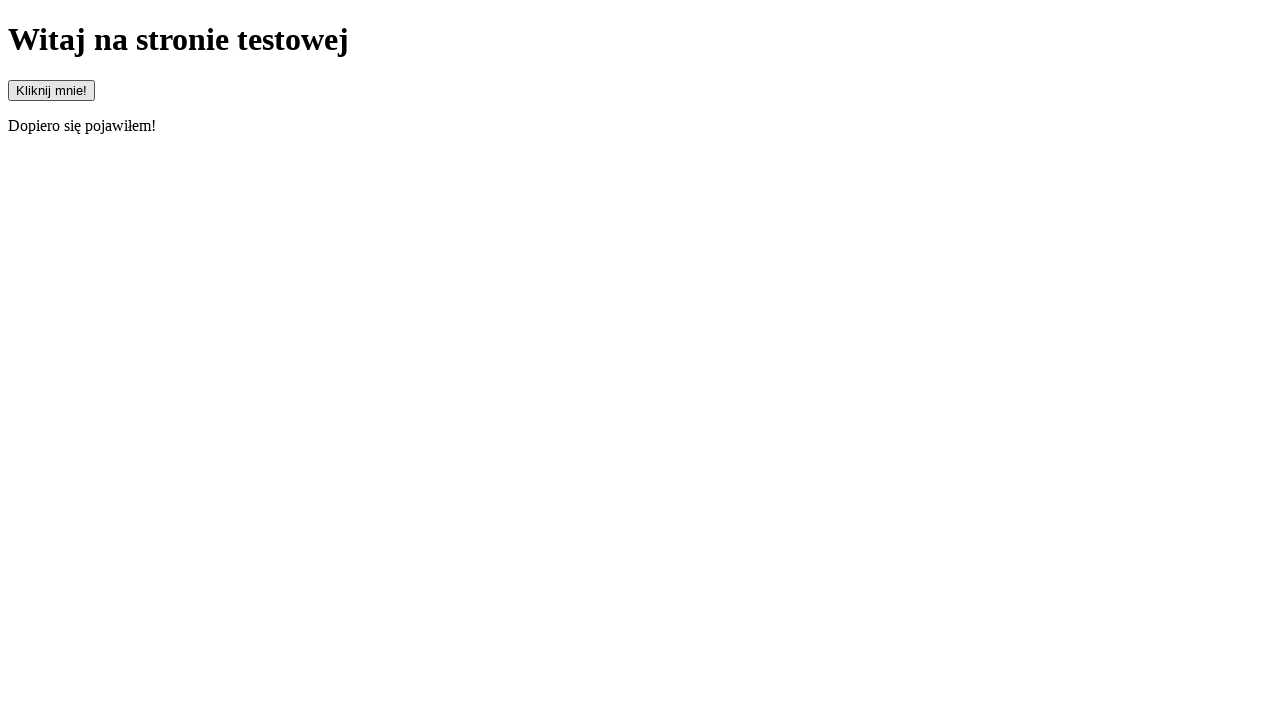

Clicked the paragraph element at (640, 126) on p
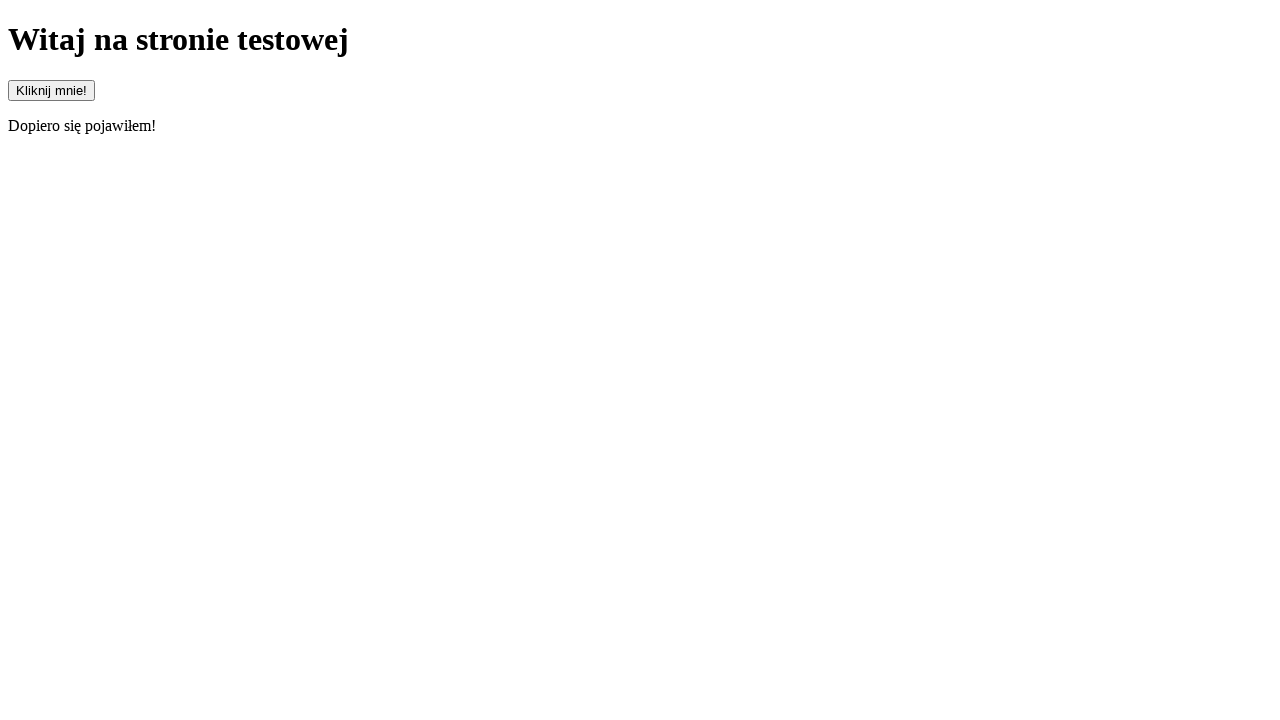

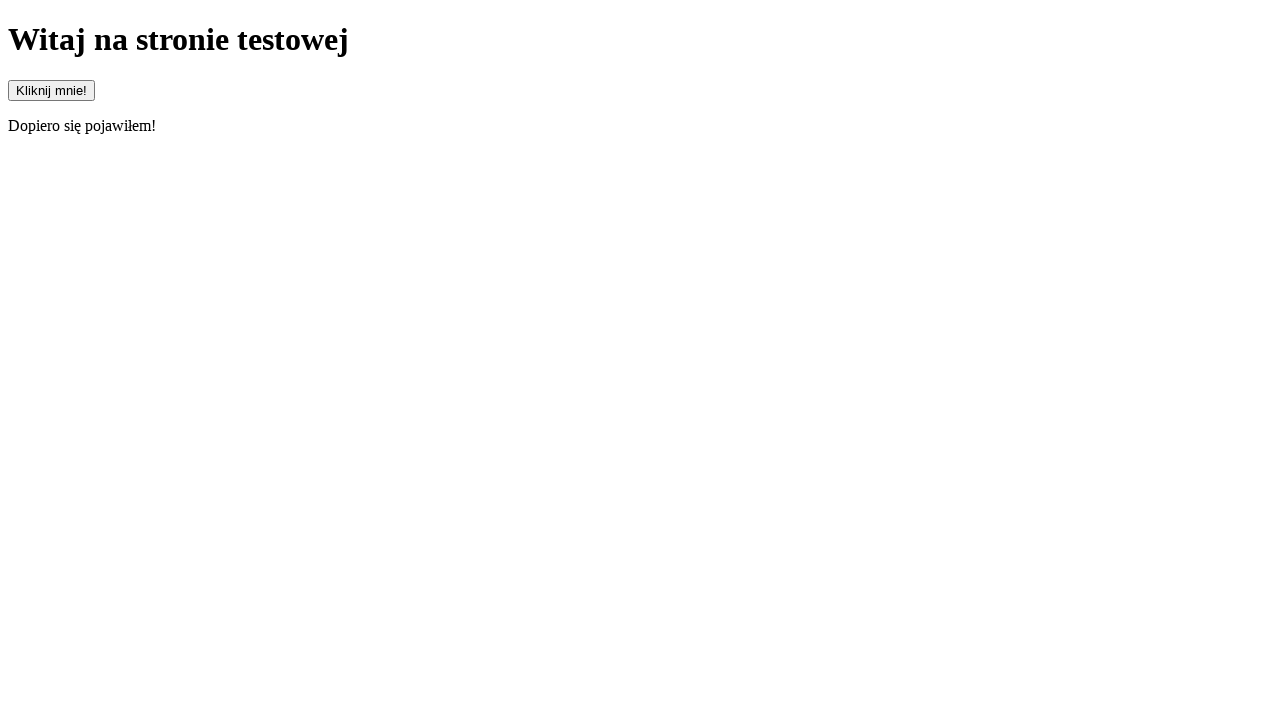